Tests filling out a practice form with personal information including first name, last name, email, and mobile number

Starting URL: https://demoqa.com/automation-practice-form

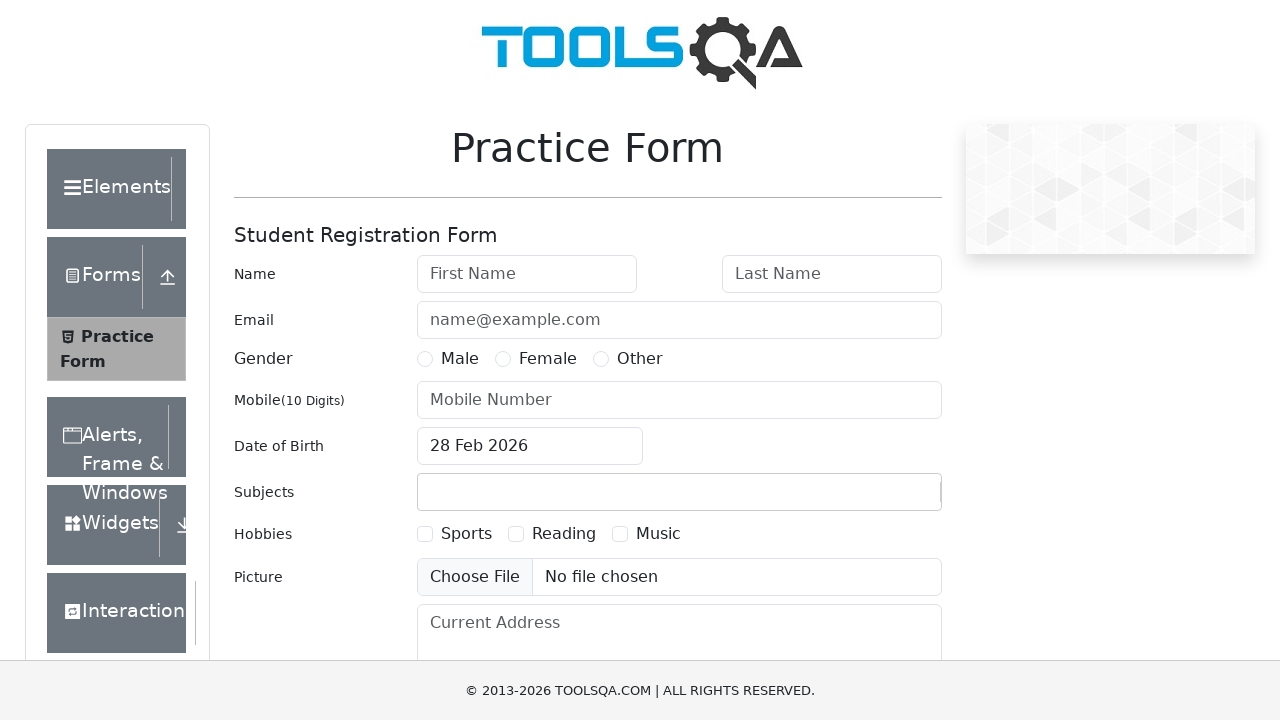

Filled first name field with 'Elena' on #firstName
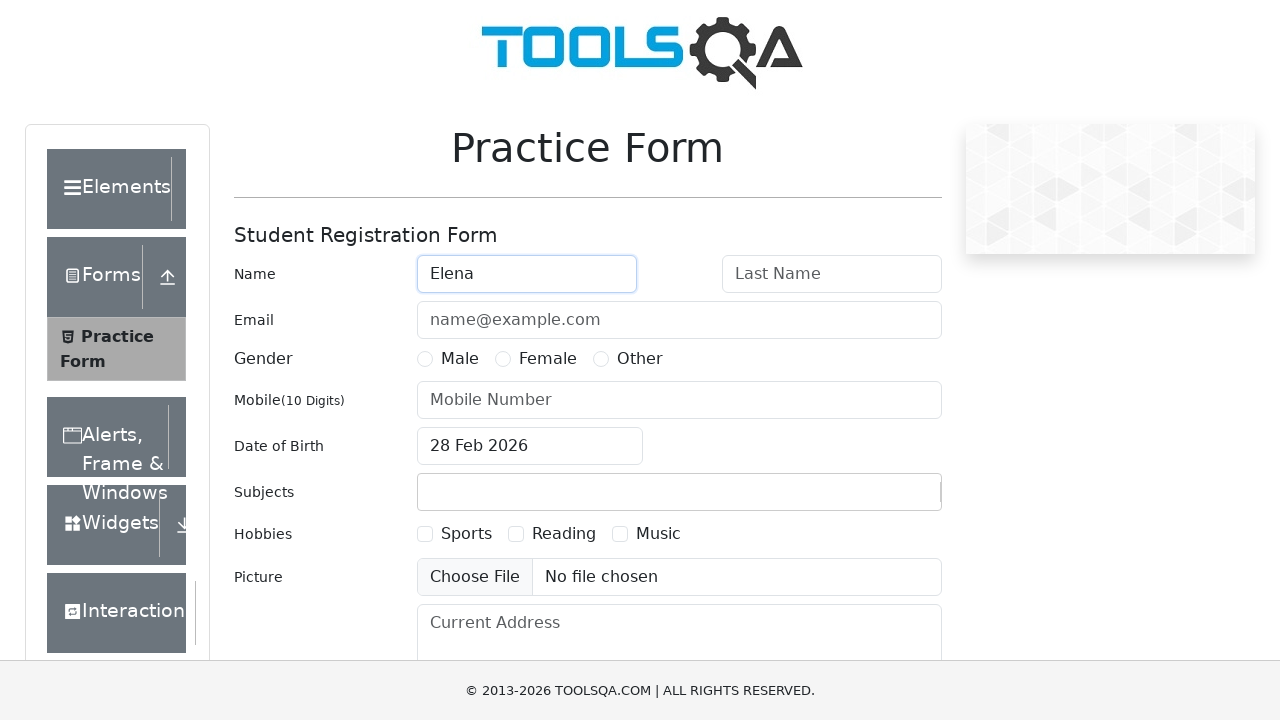

Filled last name field with 'Rodriguez' on #lastName
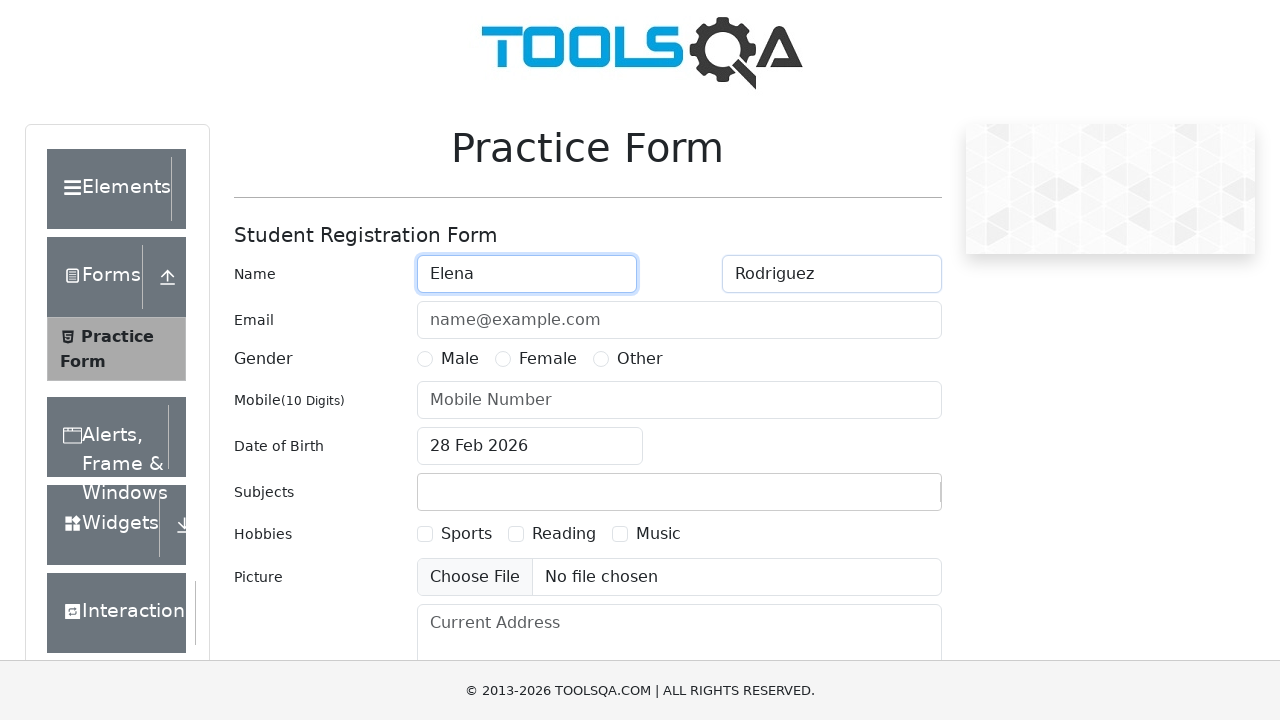

Filled email field with 'elena.rodriguez@example.com' on #userEmail
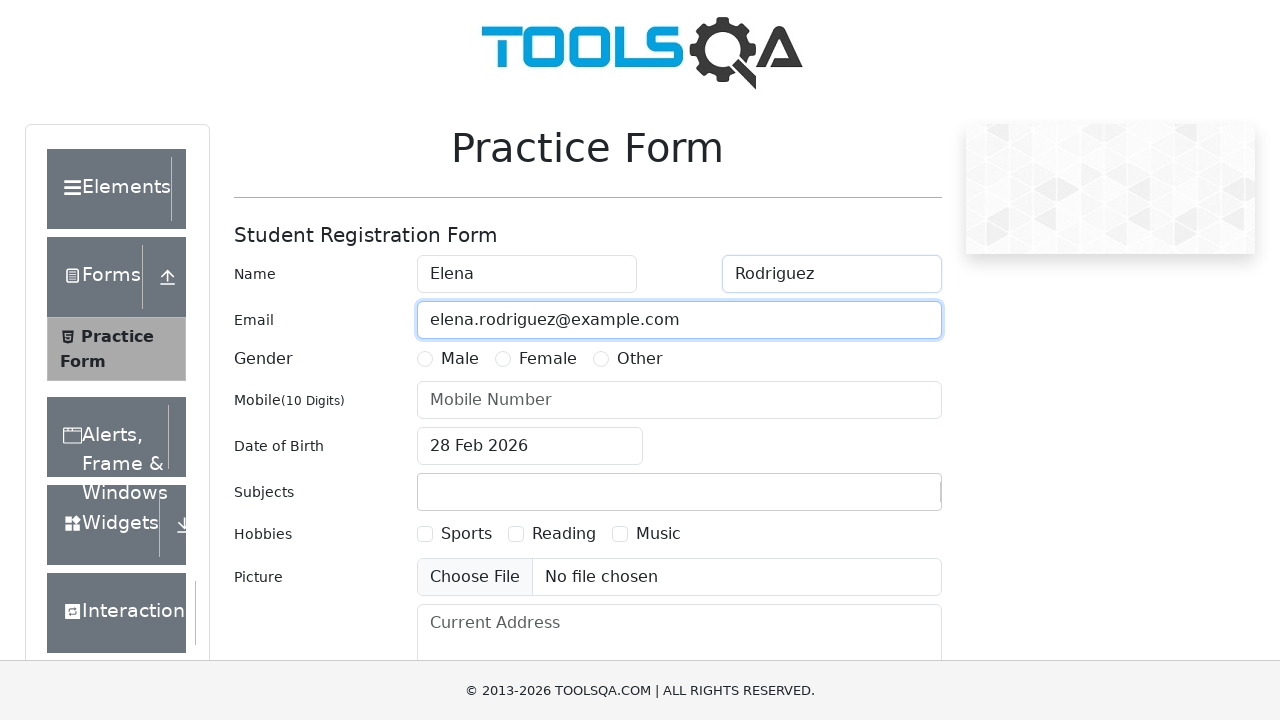

Filled mobile number field with '0798765432' on #userNumber
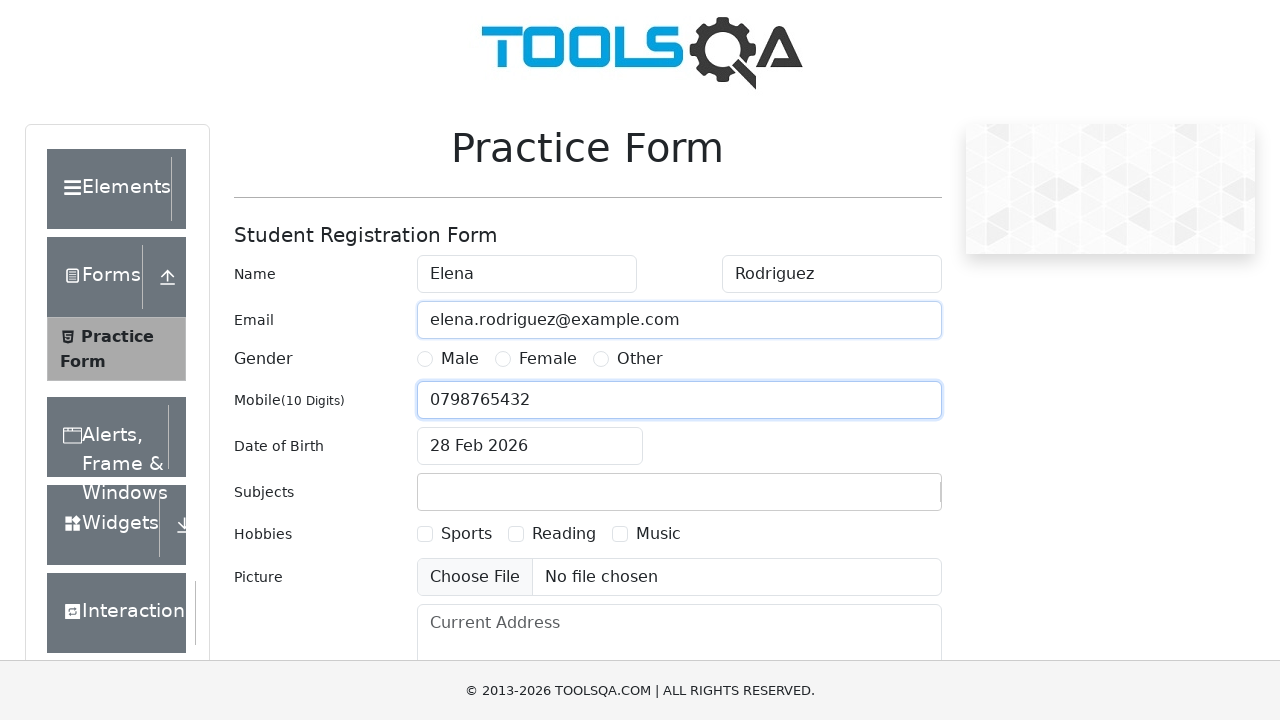

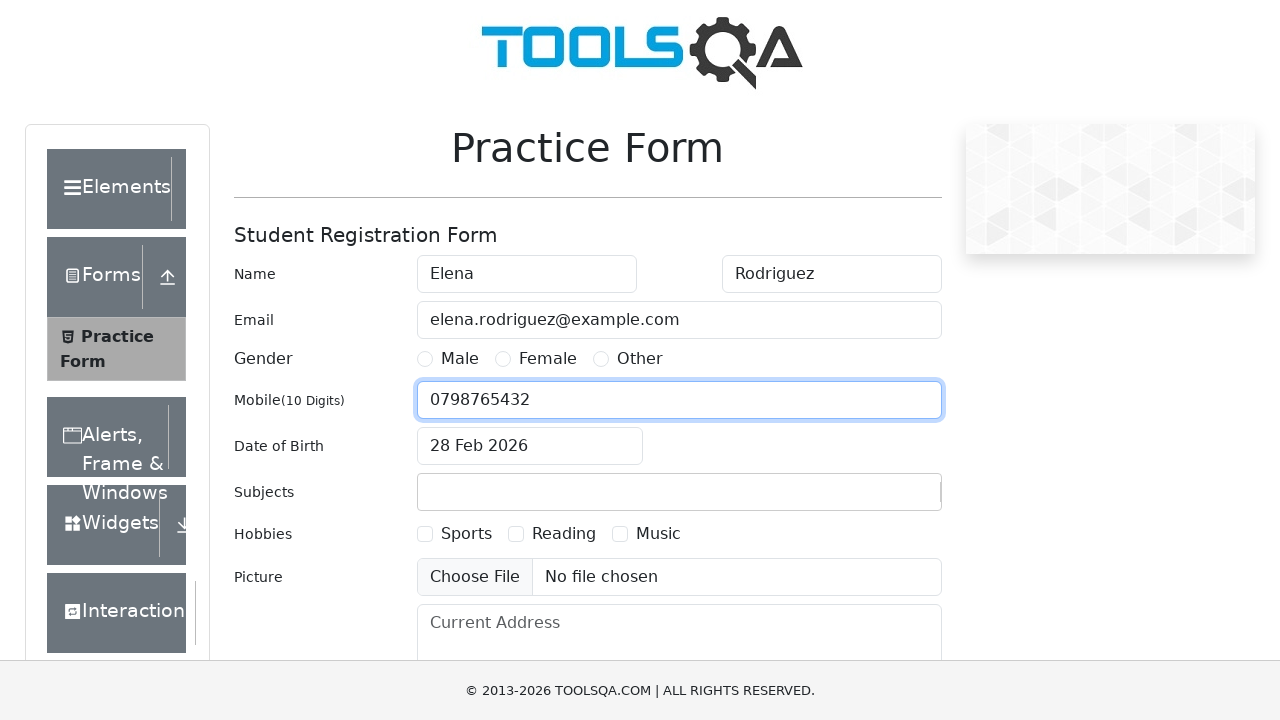